Tests add and remove element functionality by clicking the "Add Element" button to add an element, then clicking the "Delete" button to remove it.

Starting URL: https://the-internet.herokuapp.com/add_remove_elements/

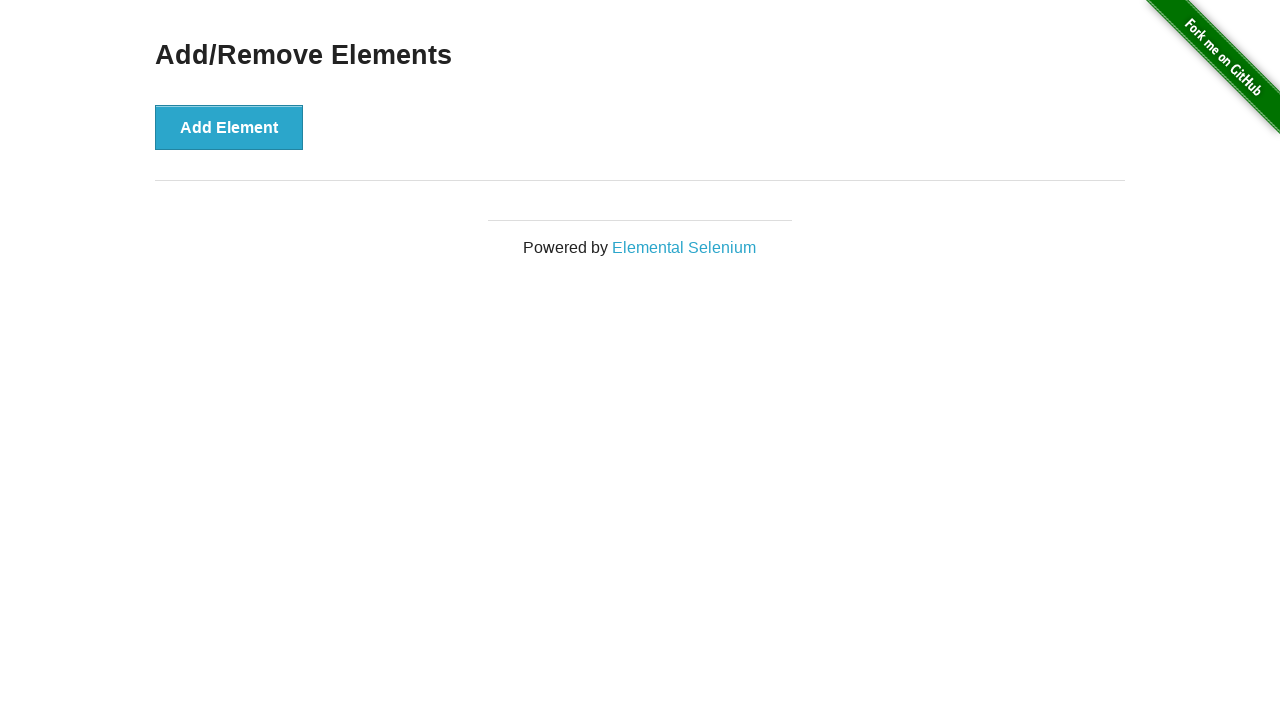

Clicked 'Add Element' button to add an element at (229, 127) on button:has-text('Add Element')
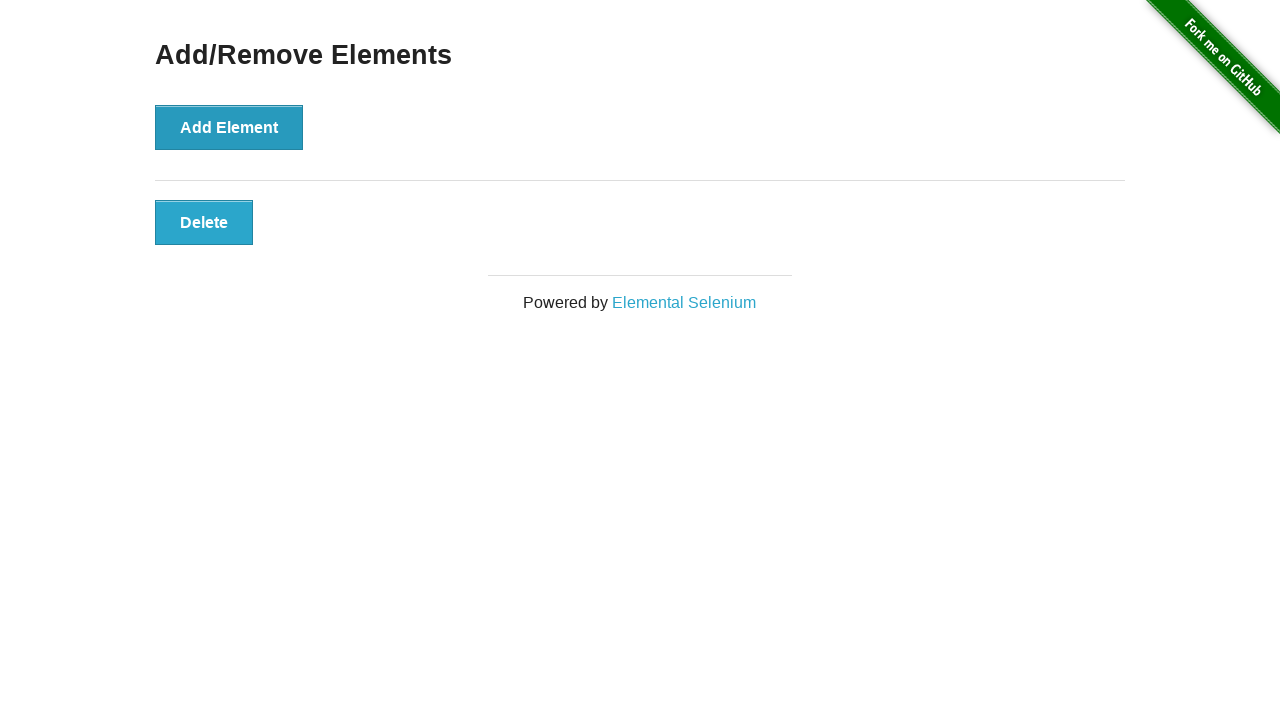

Clicked 'Delete' button to remove the element at (204, 222) on button:has-text('Delete')
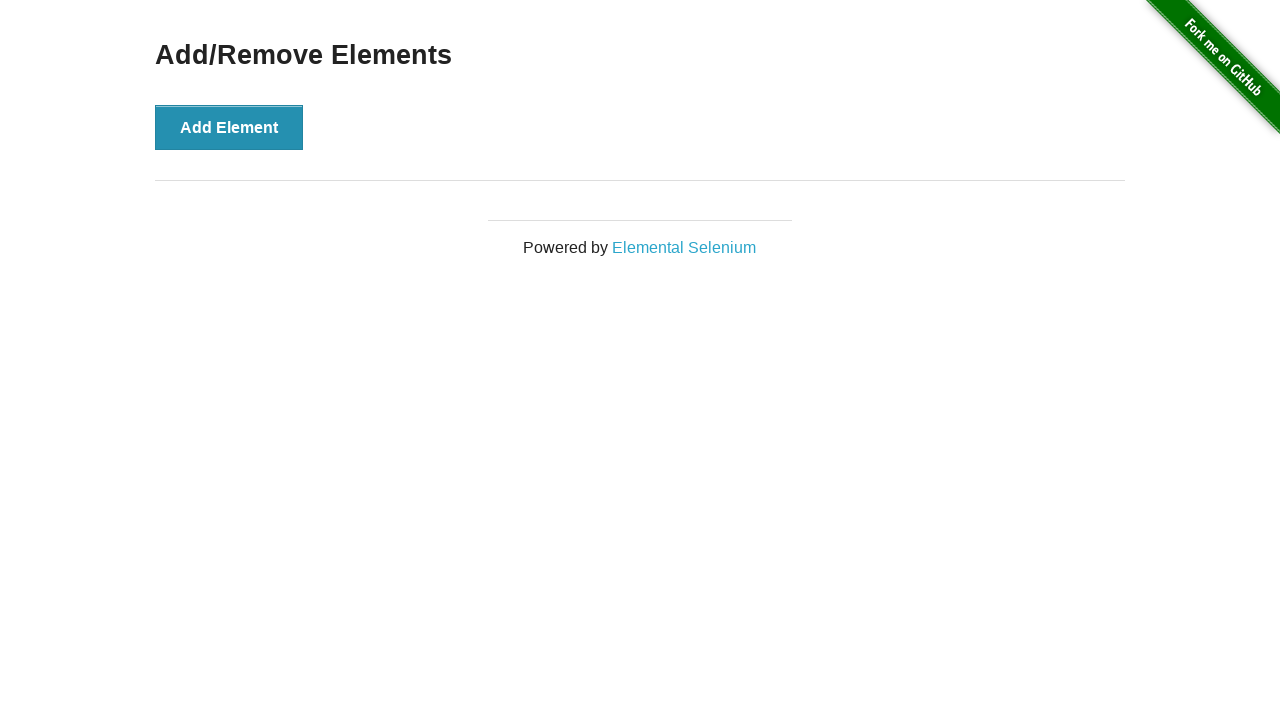

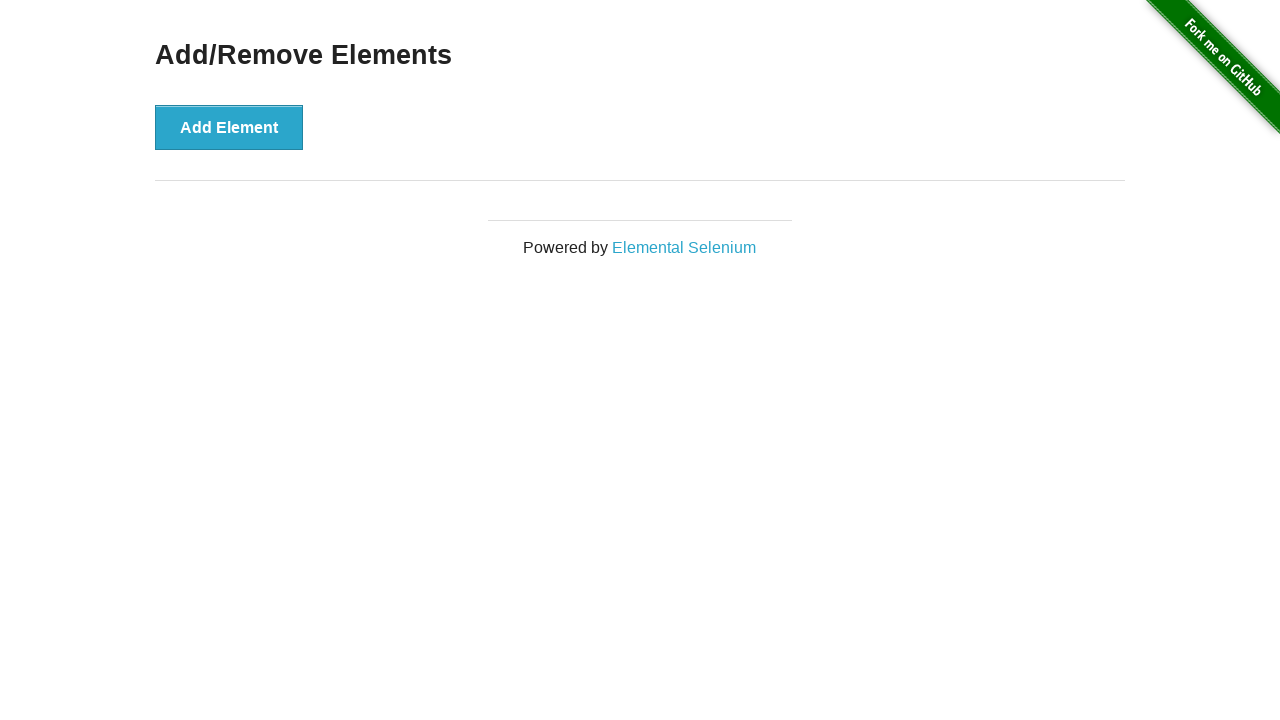